Navigates to TechPro Education website and verifies the page loads successfully. This is a simple page load verification test.

Starting URL: https://techproeducation.com

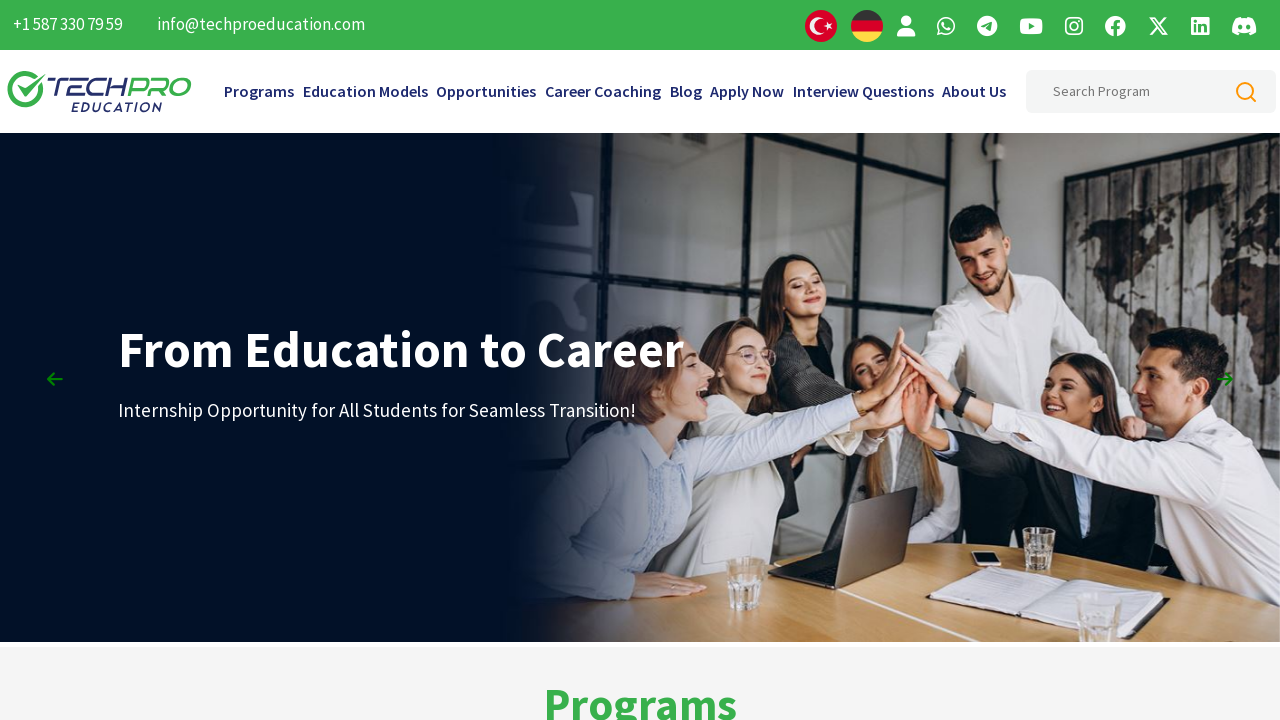

Navigated to TechPro Education website
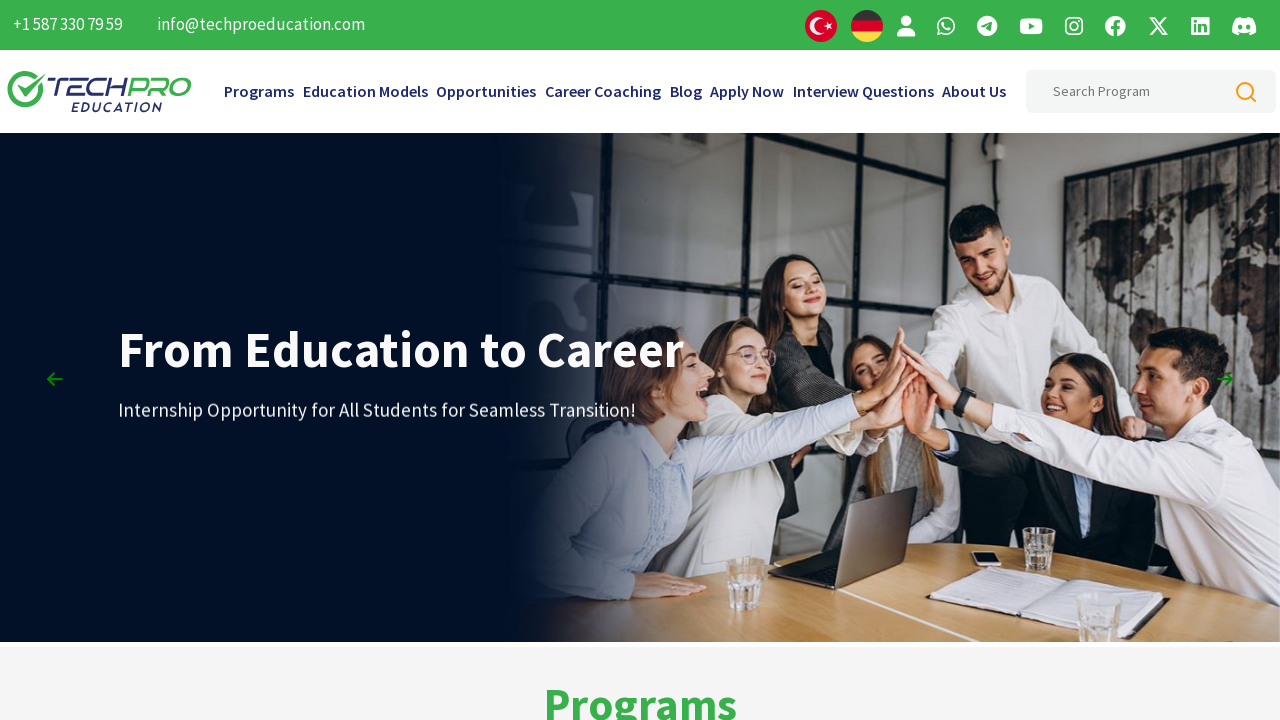

Page DOM content loaded completely
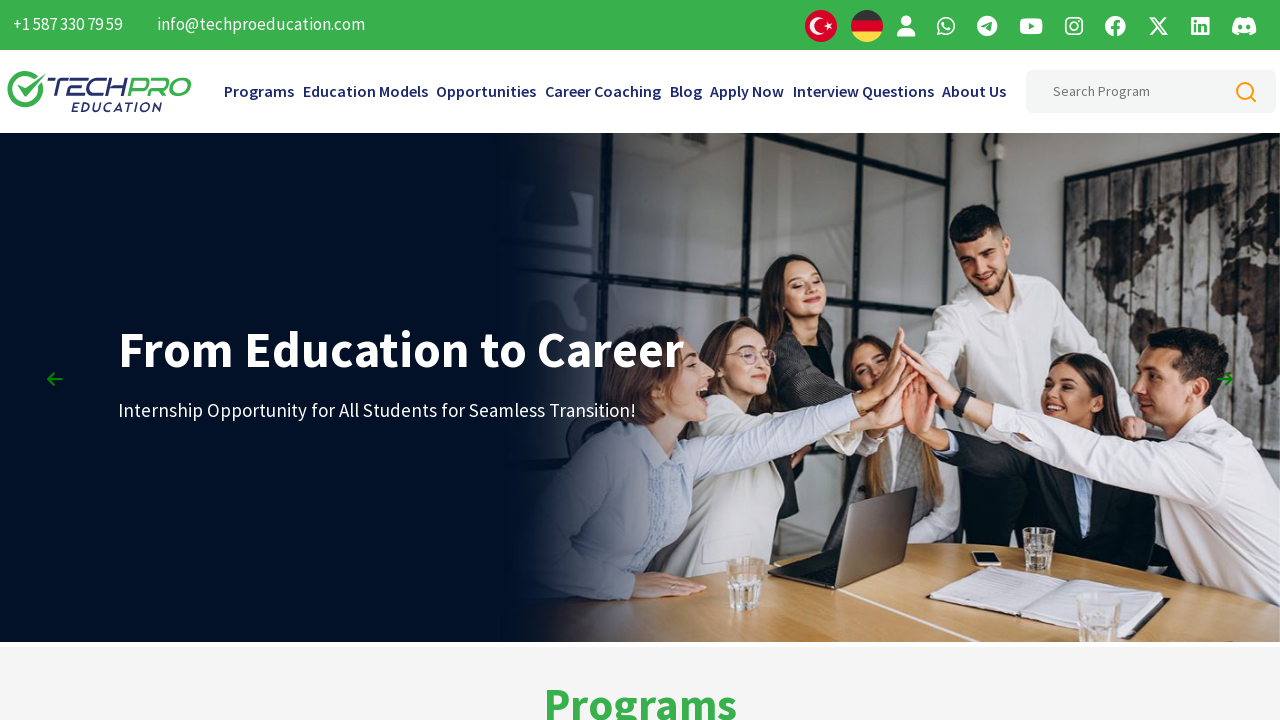

Verified URL contains 'techproeducation.com'
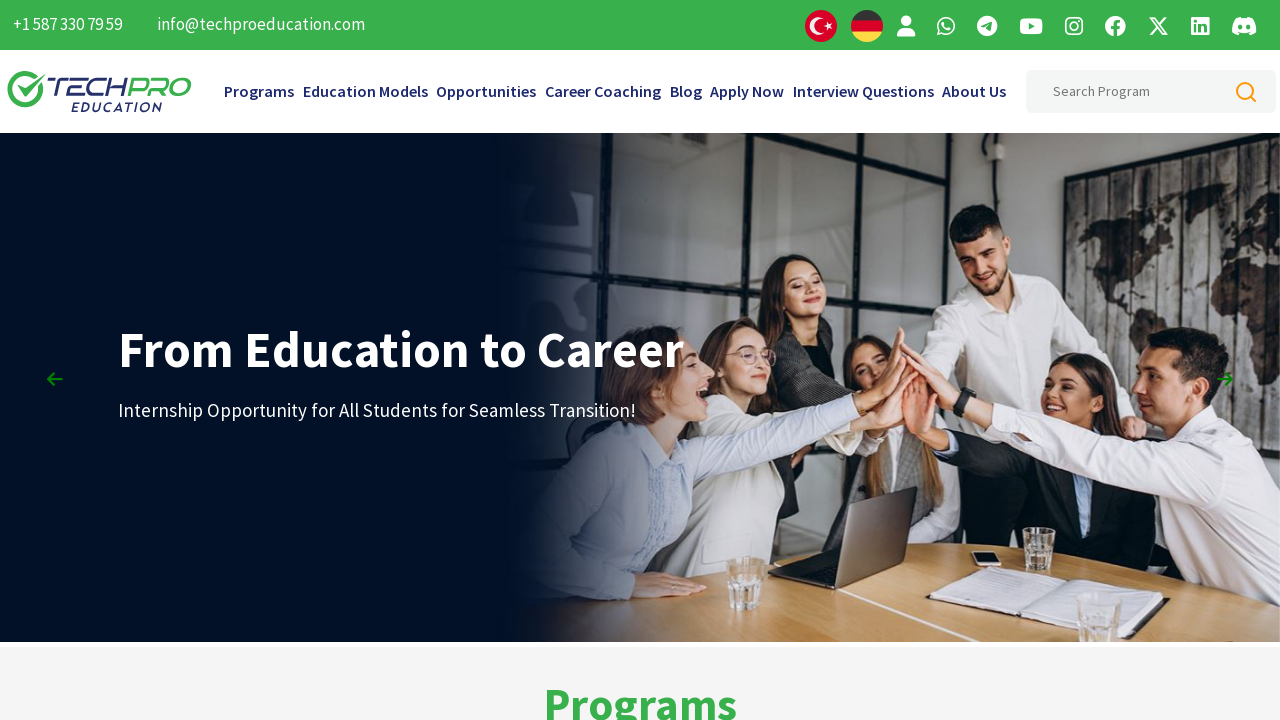

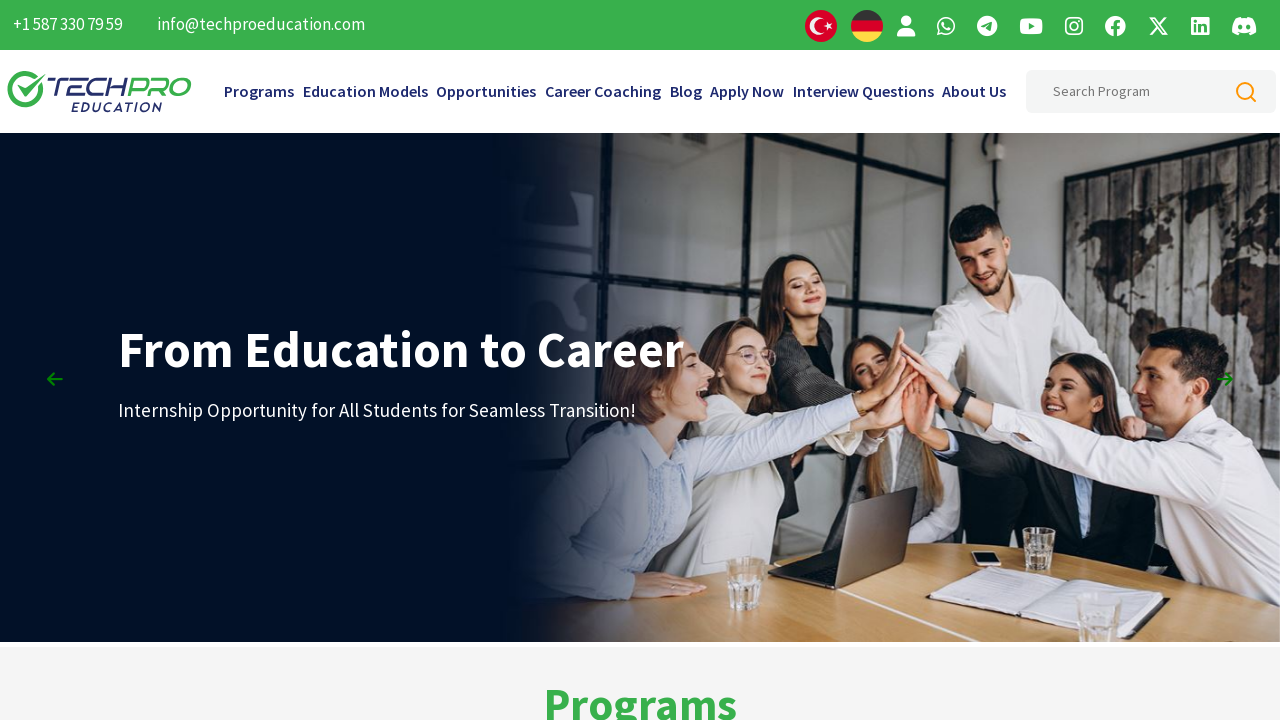